Navigates to a practice tables page and verifies that a table with multiple rows is displayed and accessible.

Starting URL: https://practice.expandtesting.com/tables

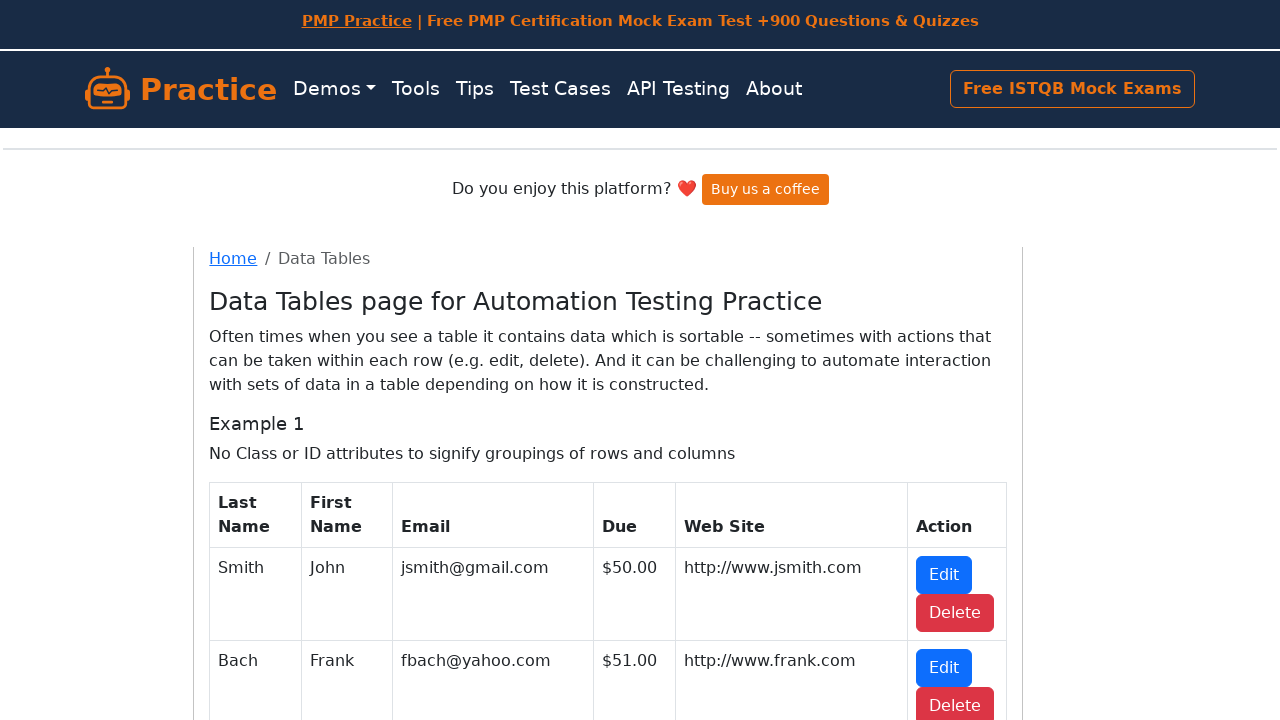

Navigated to practice tables page
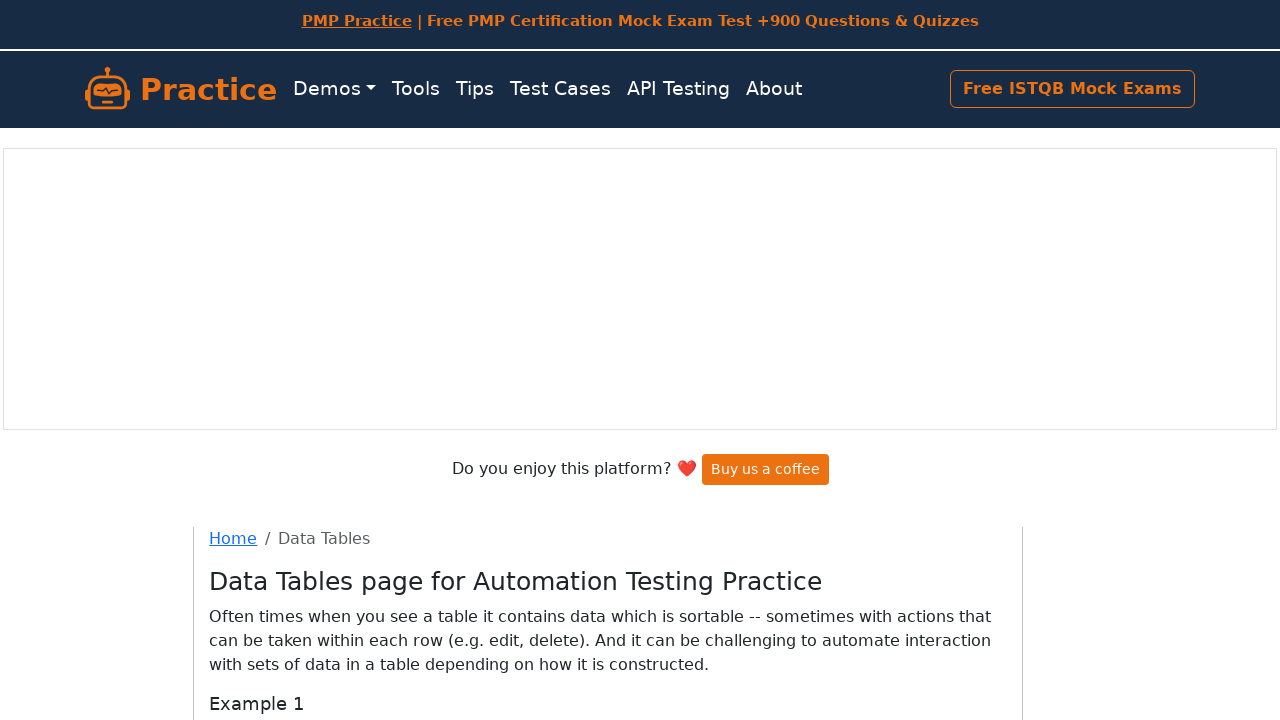

Table #table1 became visible
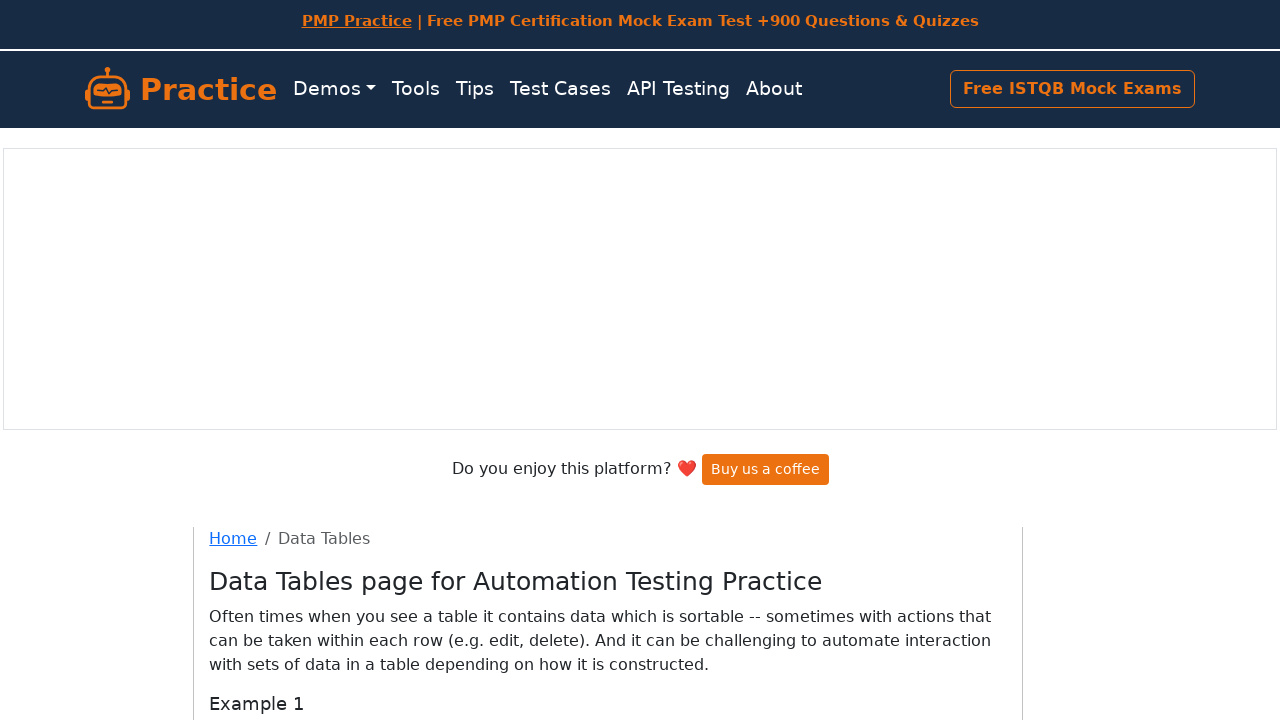

Table rows in tbody are present
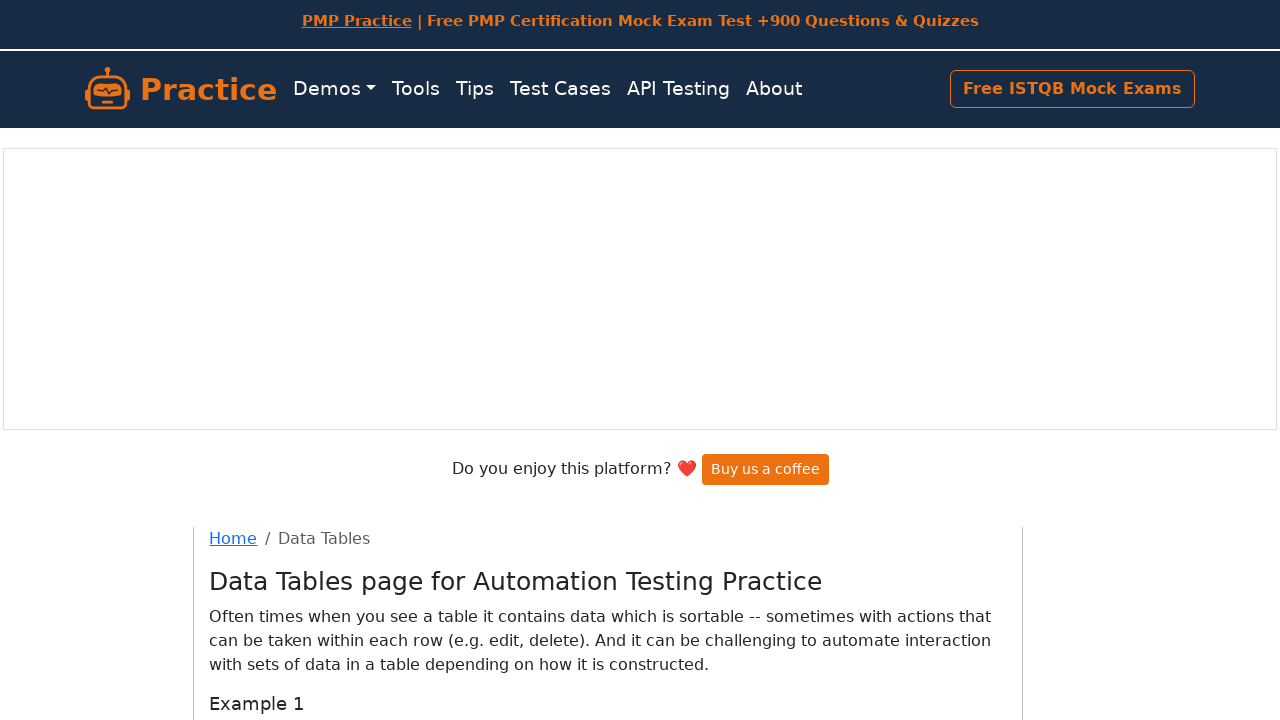

Located all table rows
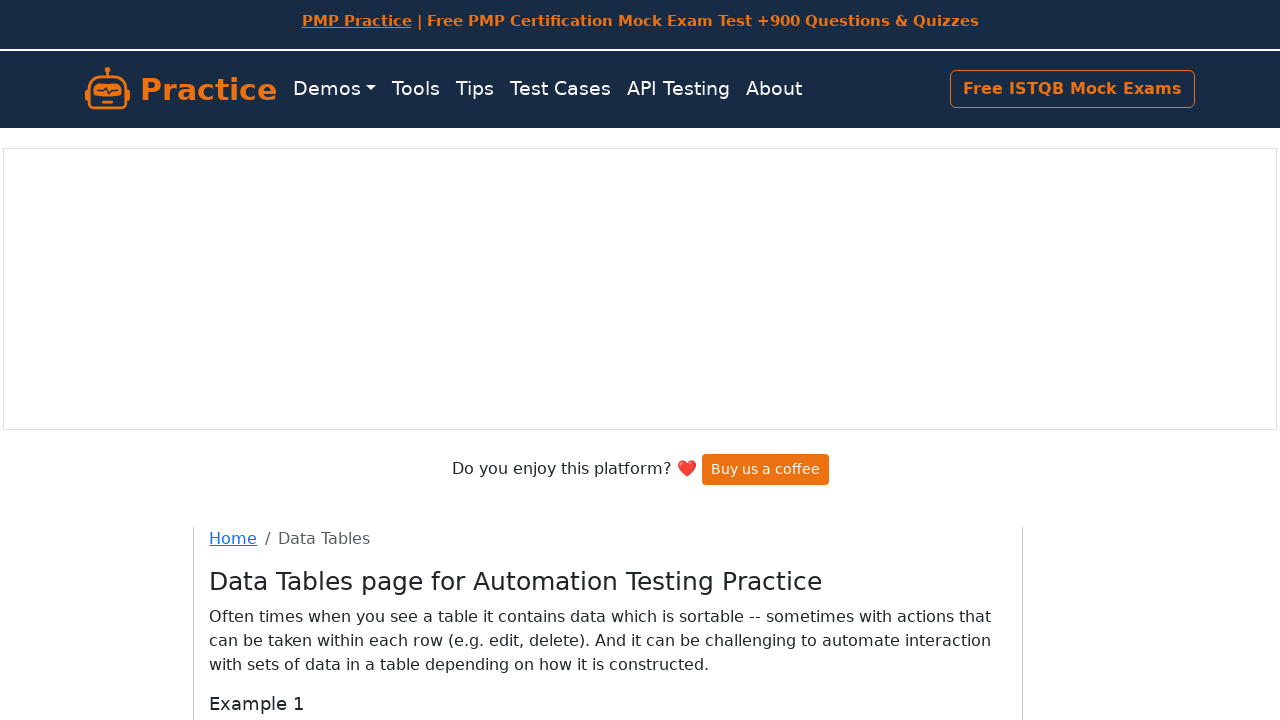

First table row is accessible
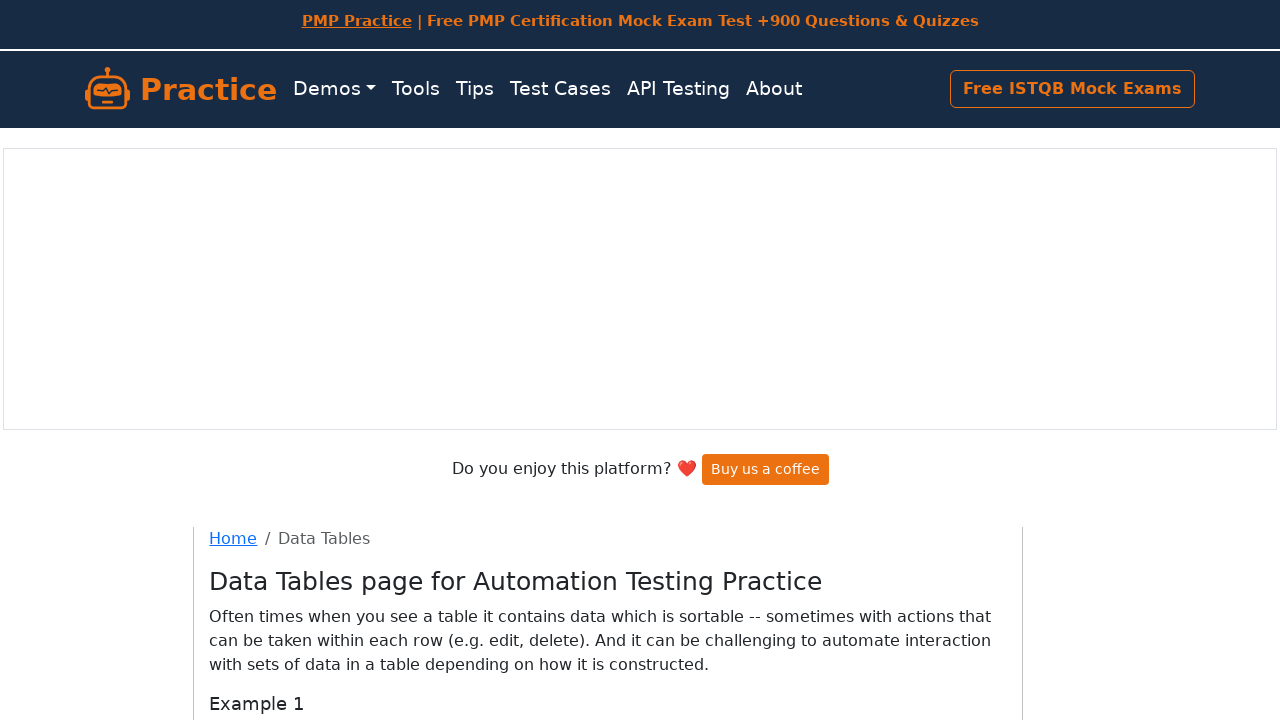

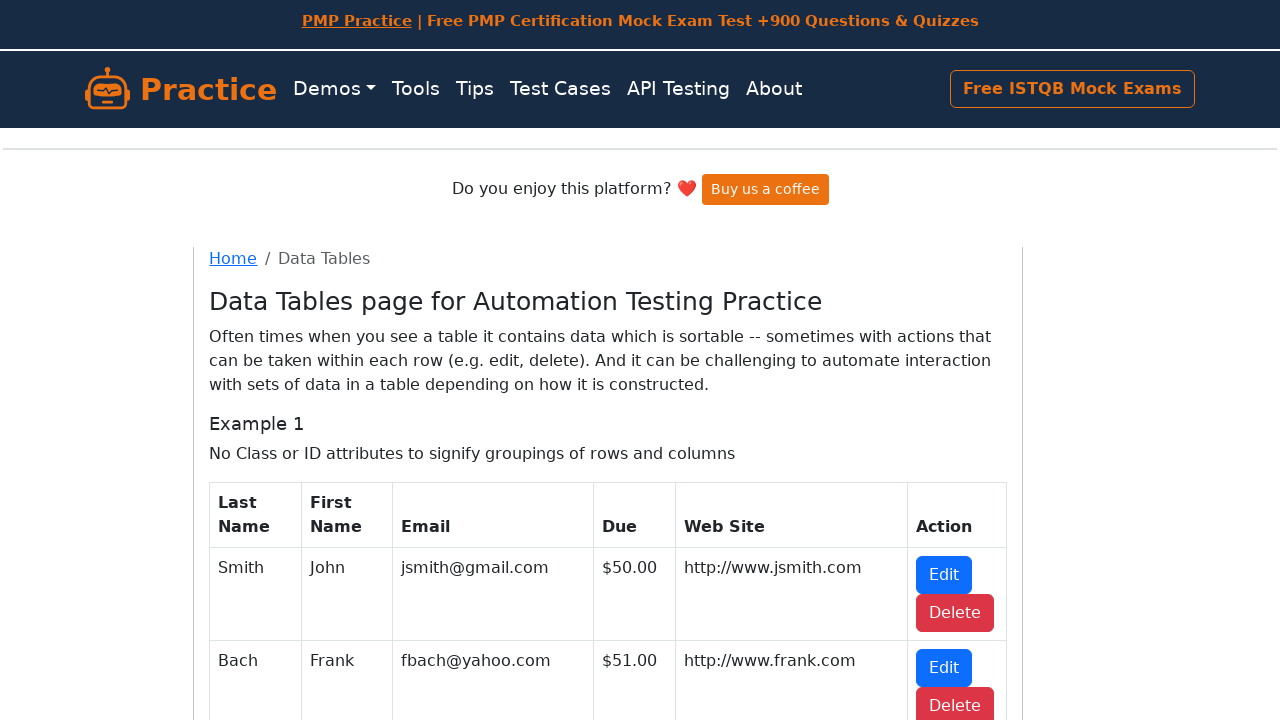